Tests form submission within nested iframes by filling email, password, and confirm password fields

Starting URL: https://demoapps.qspiders.com/ui/frames/nested?sublist=1

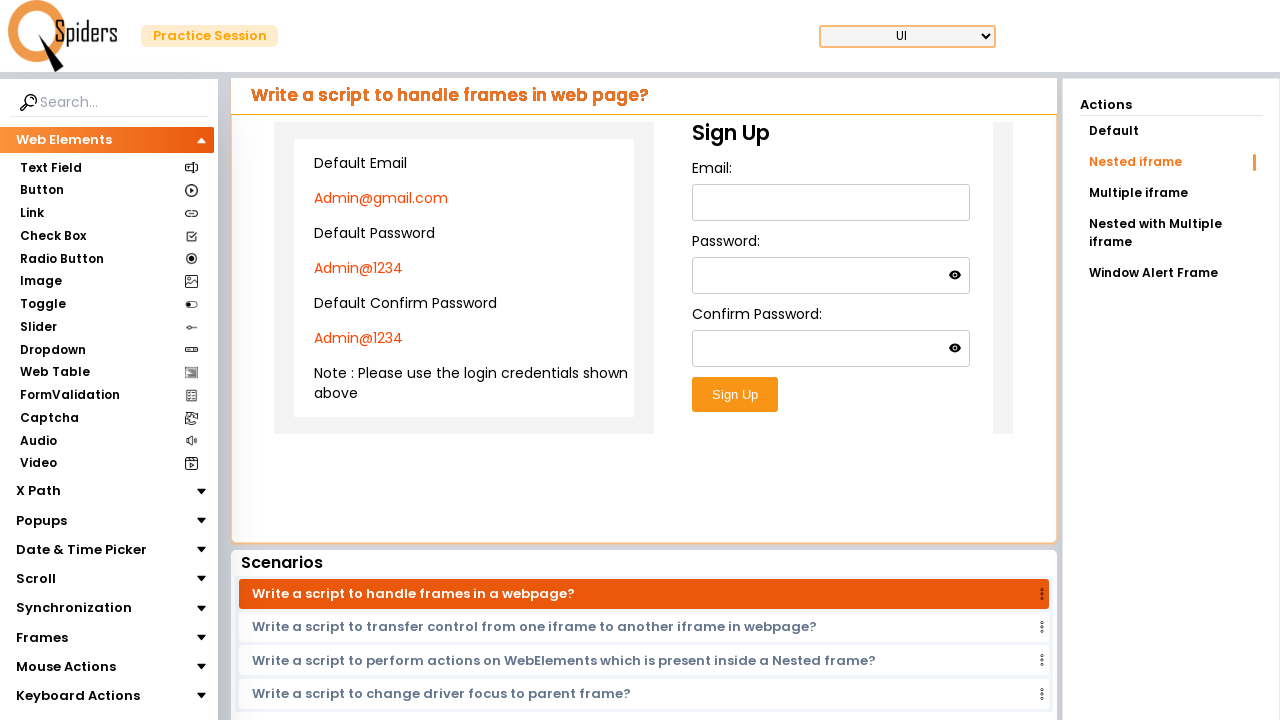

Located and selected first iframe
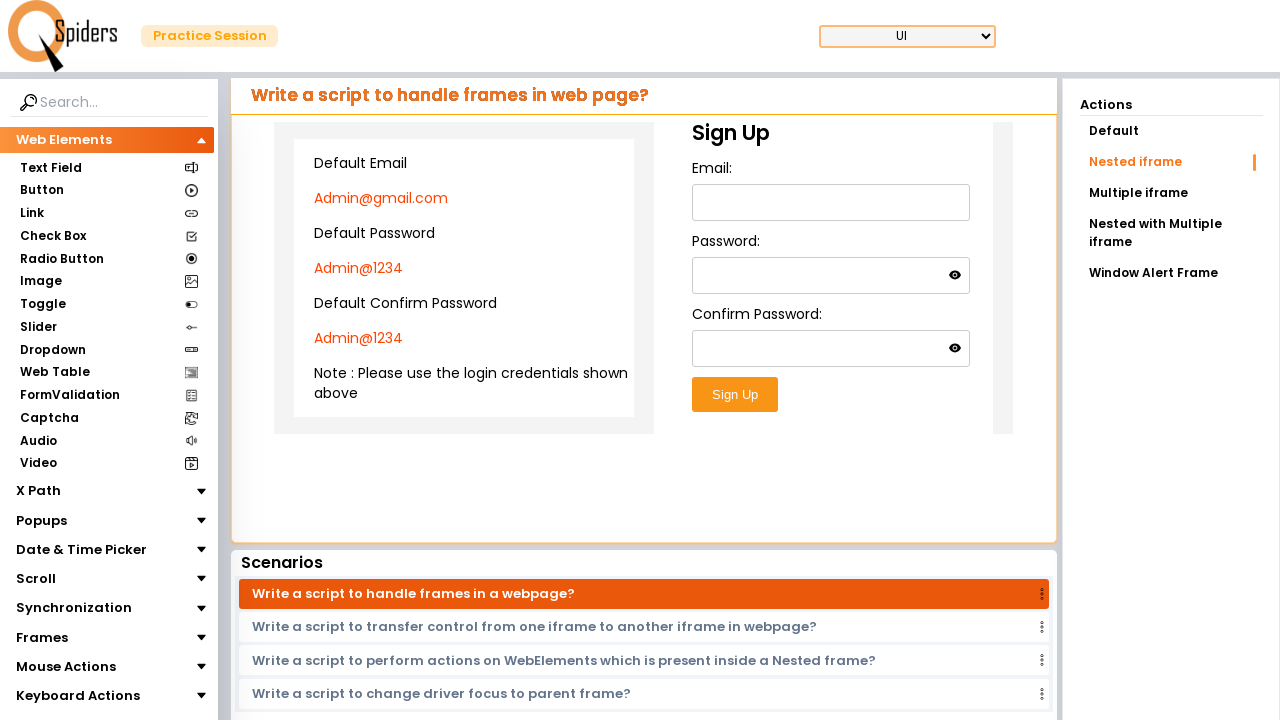

Located and selected nested iframe within first iframe
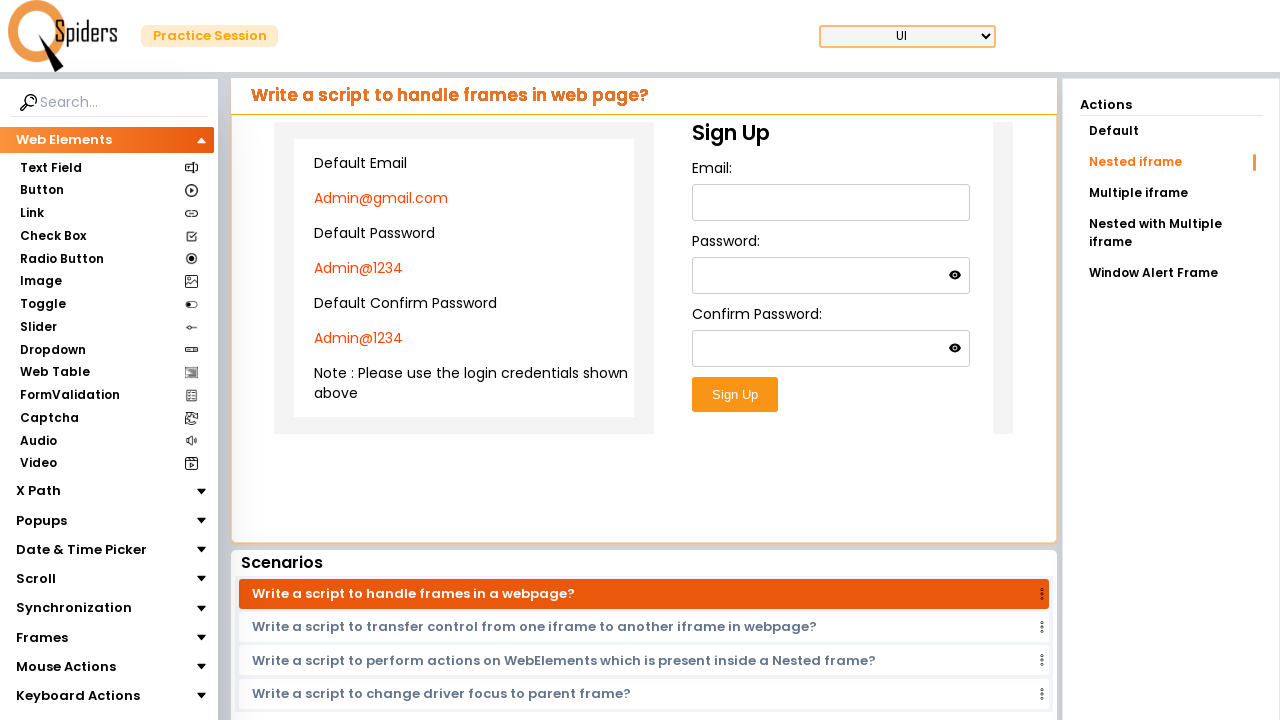

Filled email field with 'Admin@gmail.com' on iframe >> nth=0 >> internal:control=enter-frame >> iframe >> nth=0 >> internal:c
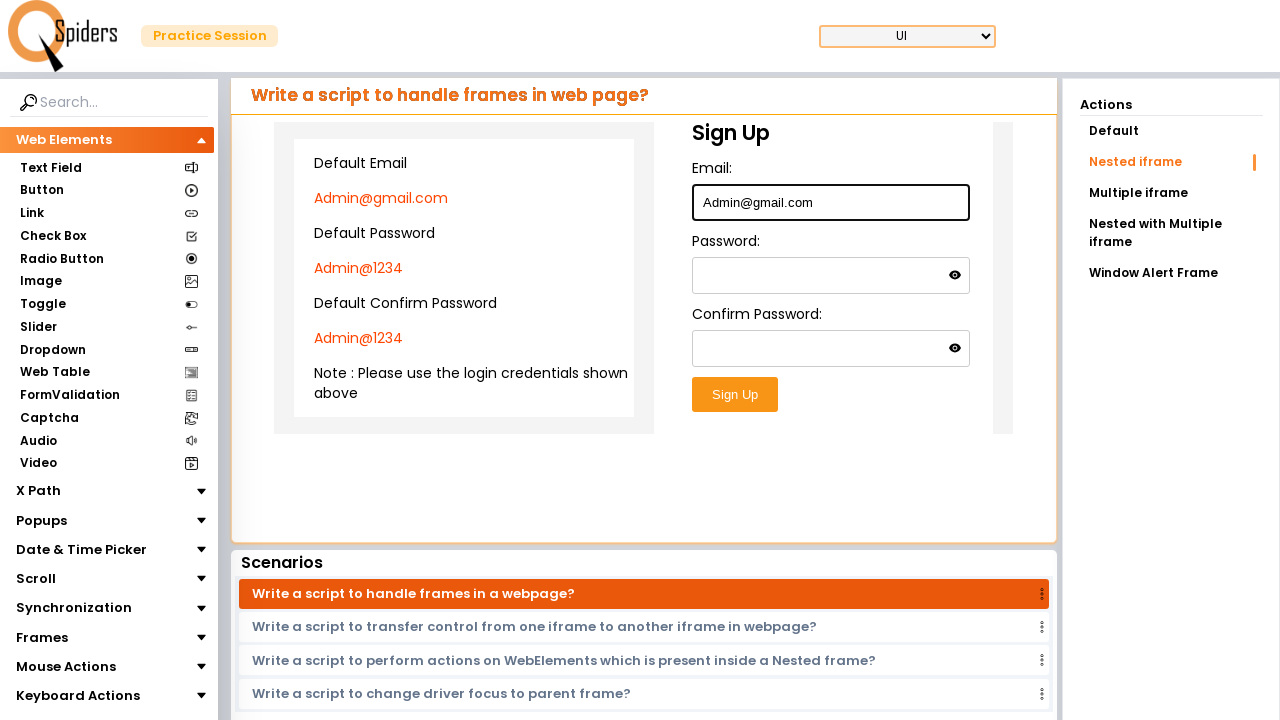

Filled password field with 'Admin@1234' on iframe >> nth=0 >> internal:control=enter-frame >> iframe >> nth=0 >> internal:c
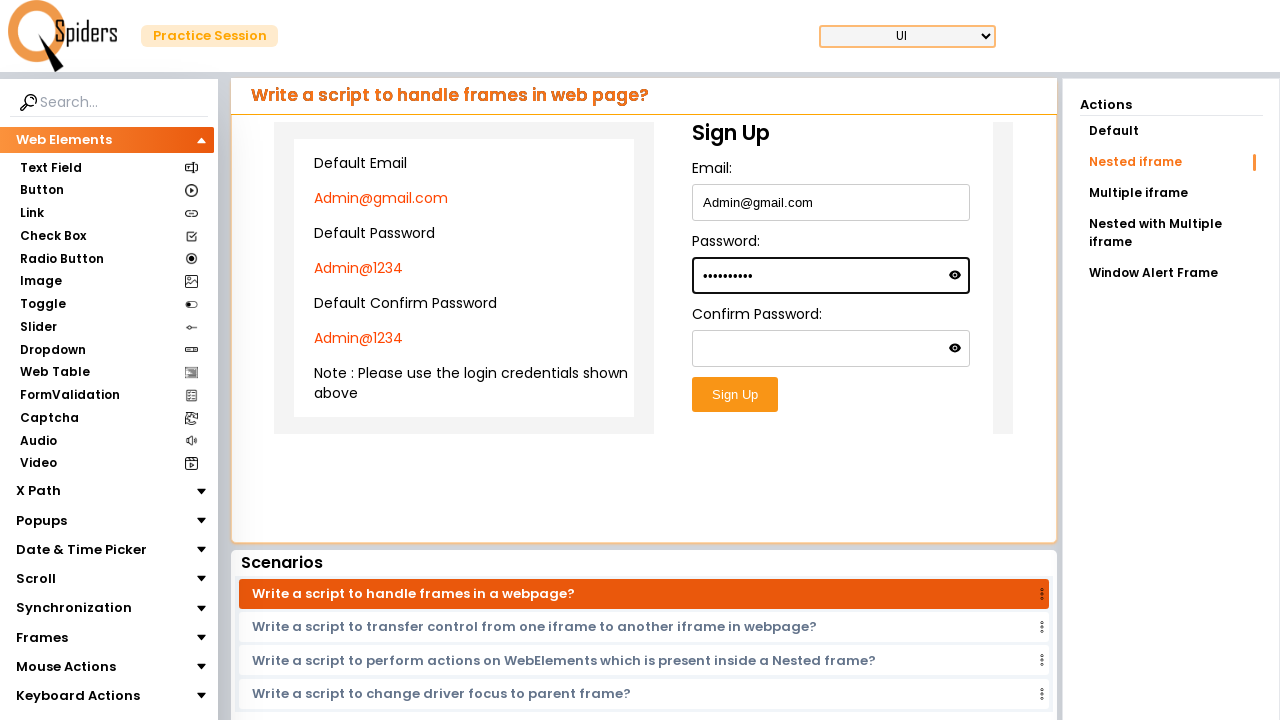

Filled confirm password field with 'Admin@1234' on iframe >> nth=0 >> internal:control=enter-frame >> iframe >> nth=0 >> internal:c
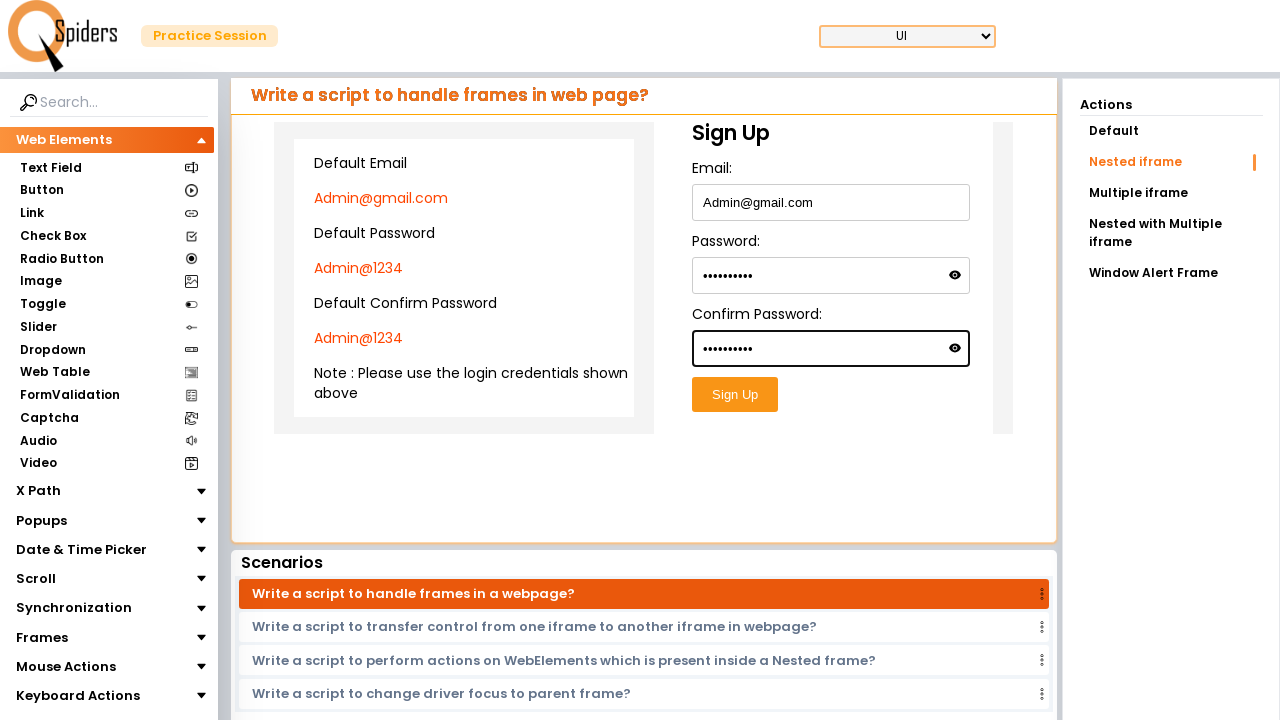

Clicked submit button to submit the form at (735, 395) on iframe >> nth=0 >> internal:control=enter-frame >> iframe >> nth=0 >> internal:c
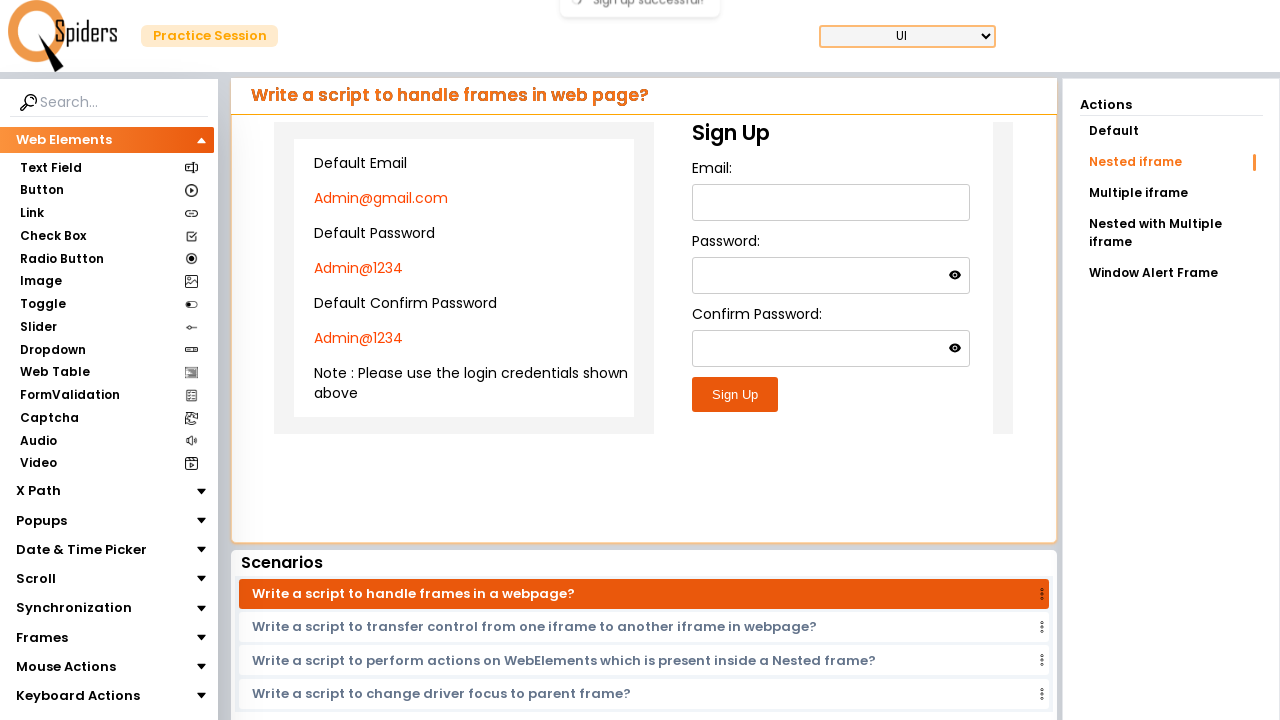

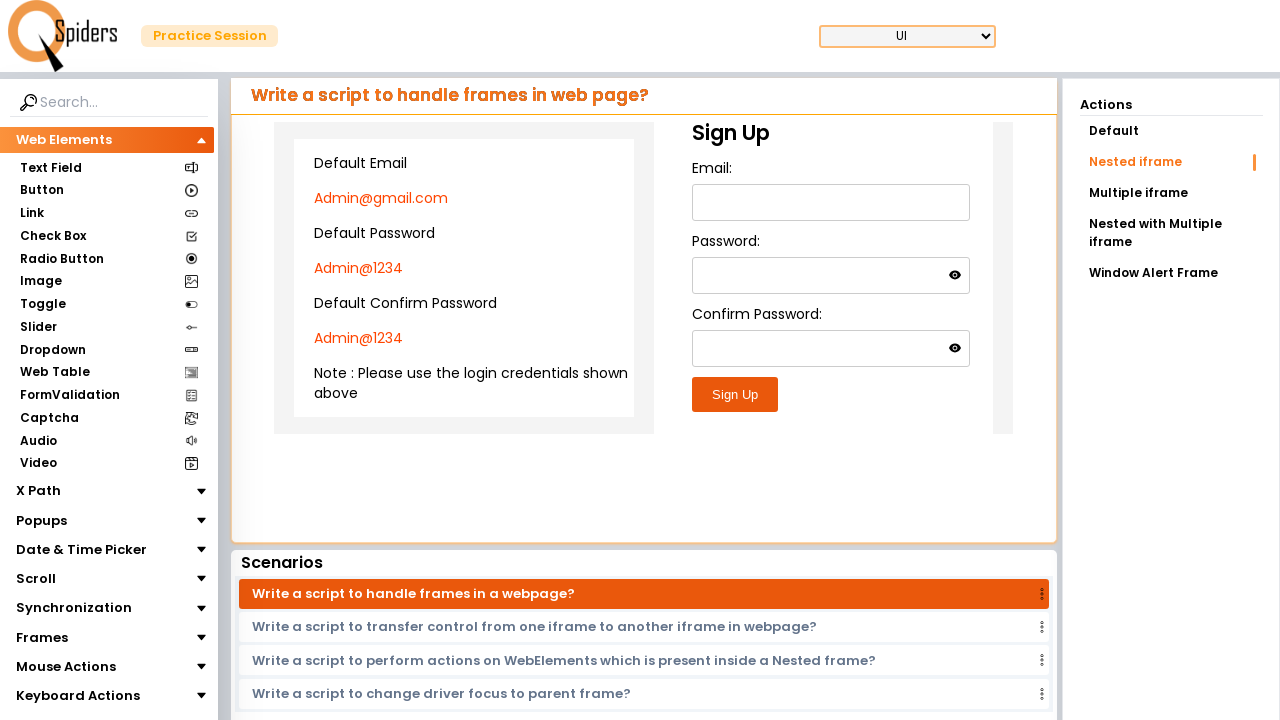